Tests iframe handling by switching to a frame and entering text into an input field within the iframe

Starting URL: https://demo.automationtesting.in/Frames.html

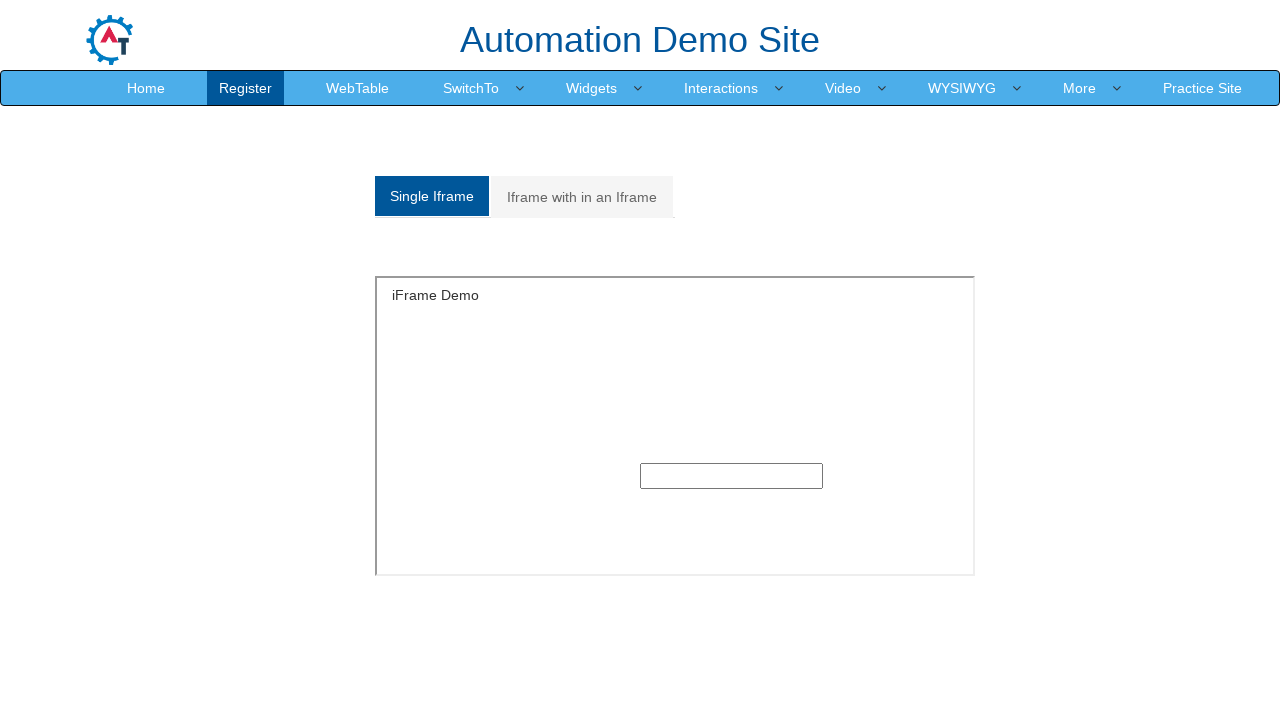

Switched to iframe with id 'SingleFrame'
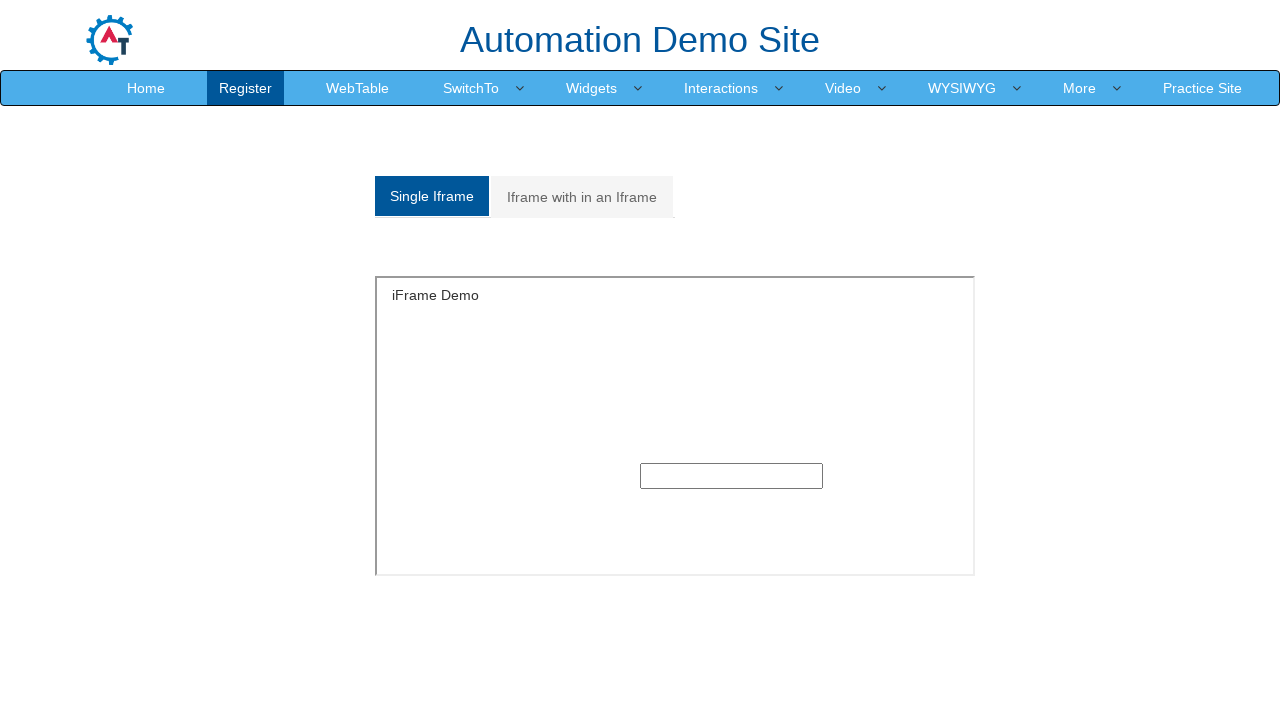

Entered text 'Snehal Patil' into input field within iframe on input[type='text']
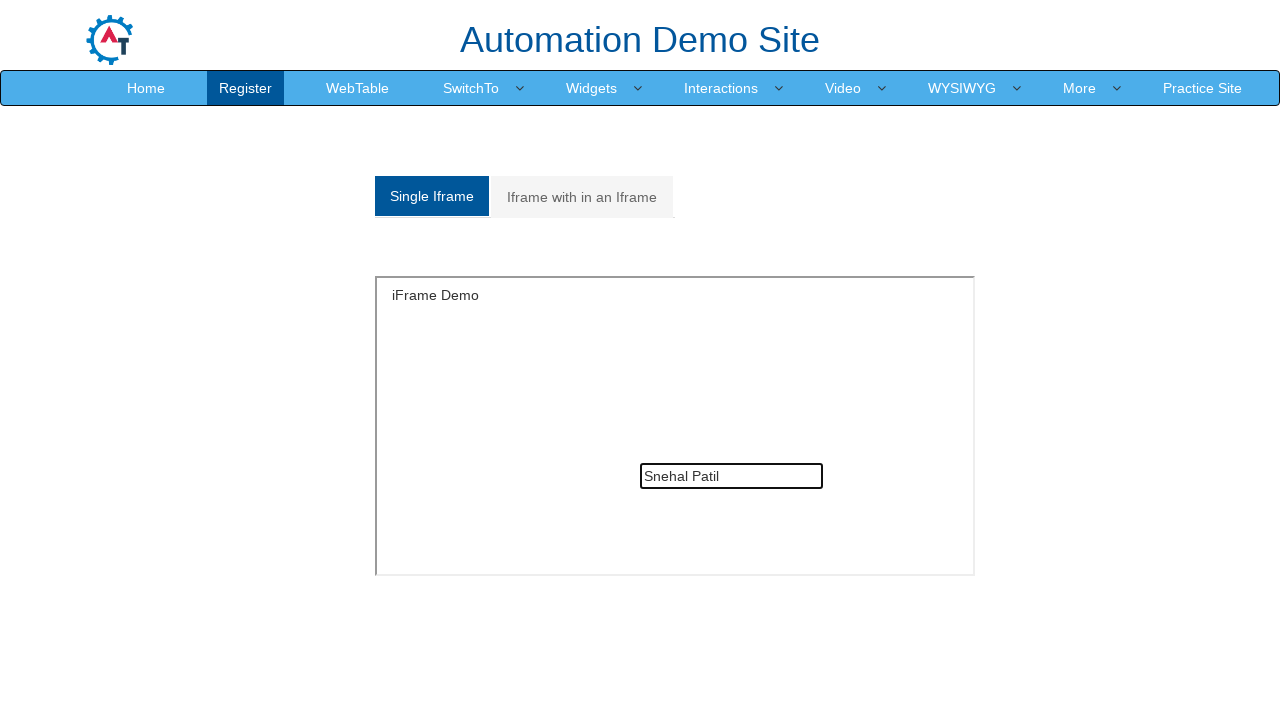

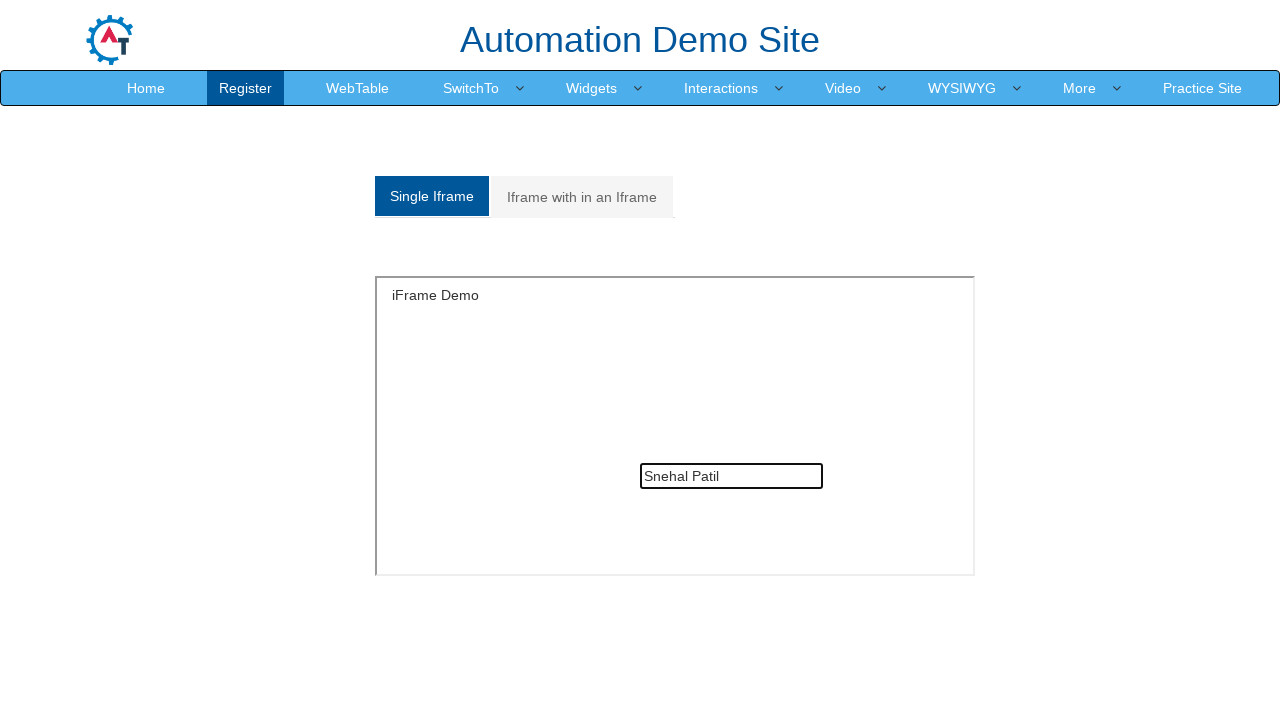